Tests a cryptocurrency swap website by navigating to the provider selection page, filling in a wallet address, clicking the exchange button, and verifying that Mercuryo provider is detected along with wallet field visibility and correct amount display.

Starting URL: https://simpleswap.io/?from=eur&to=pol&amount=15&partner=auralo&mode=desktop&fiat=true&provider_preference=mercuryo

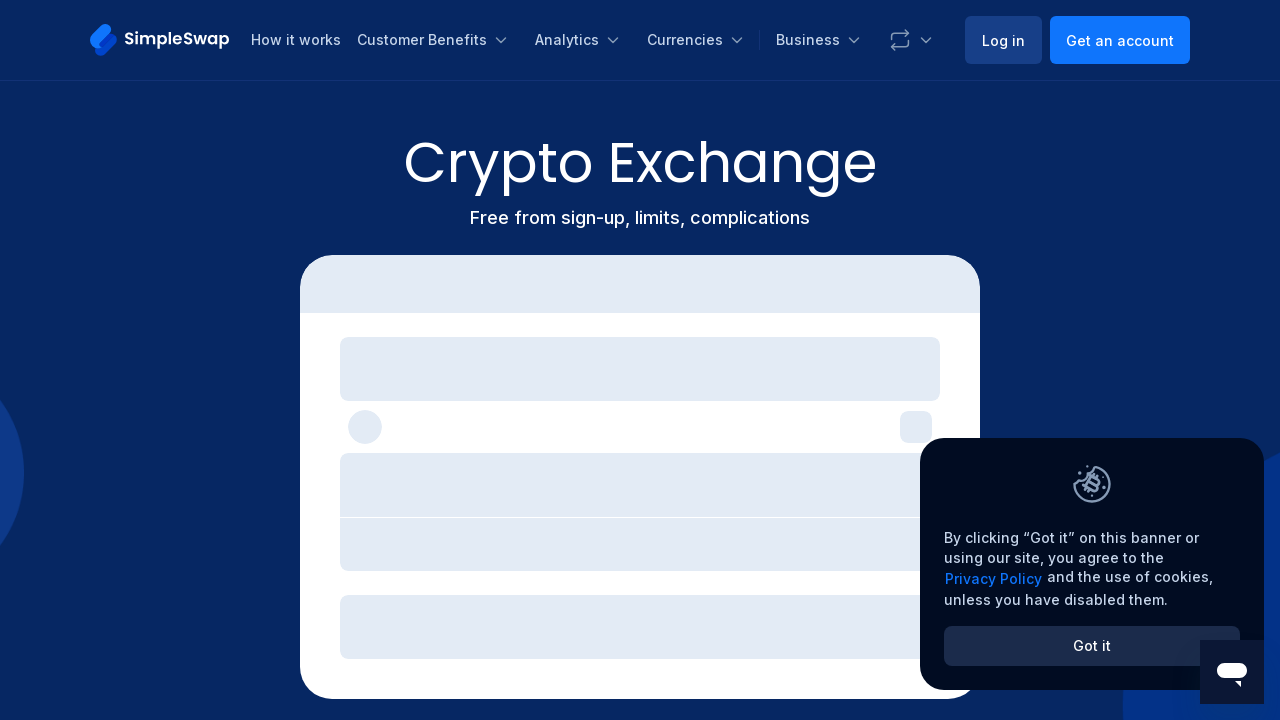

Waited 3 seconds for initial page load
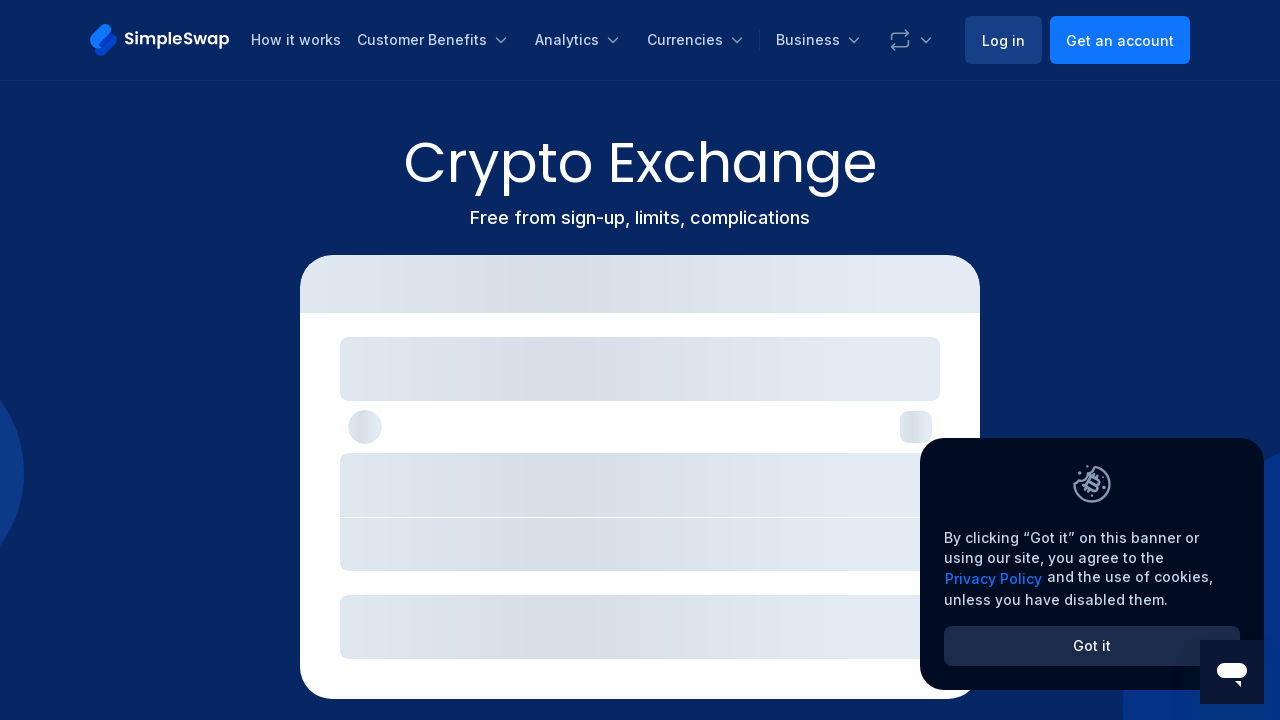

Queried for wallet address input field
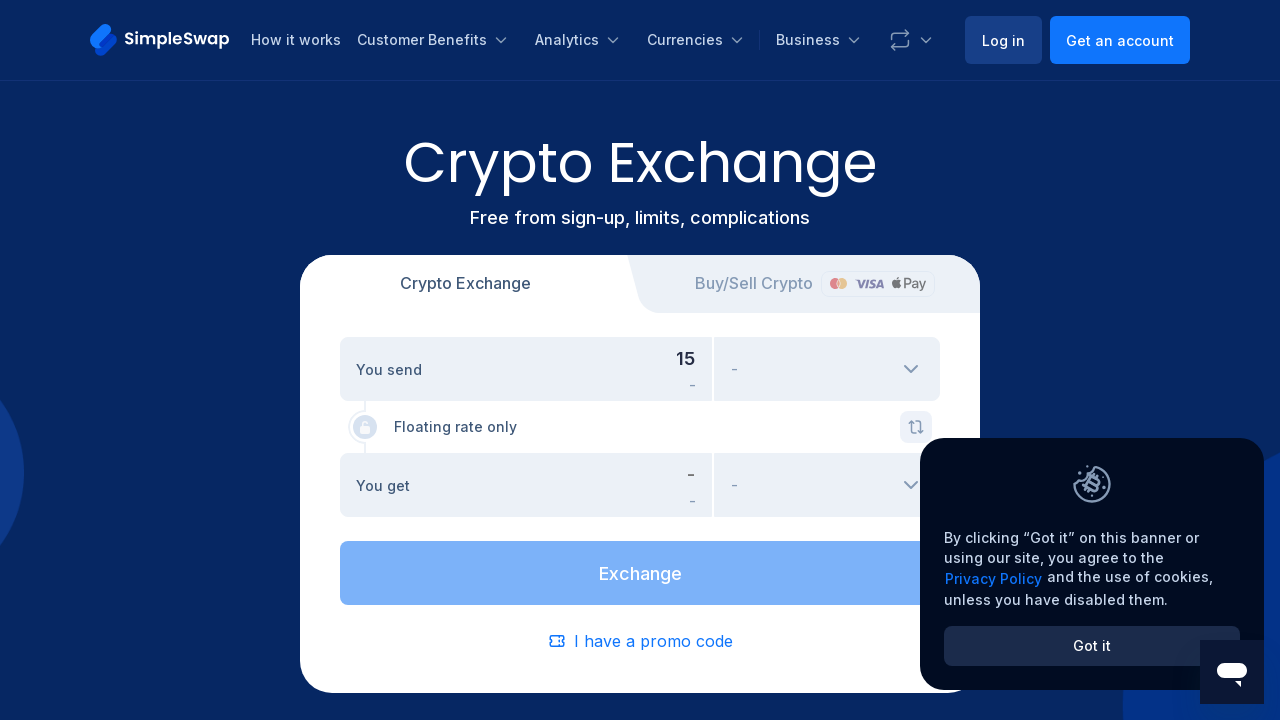

Queried for all buttons on the page
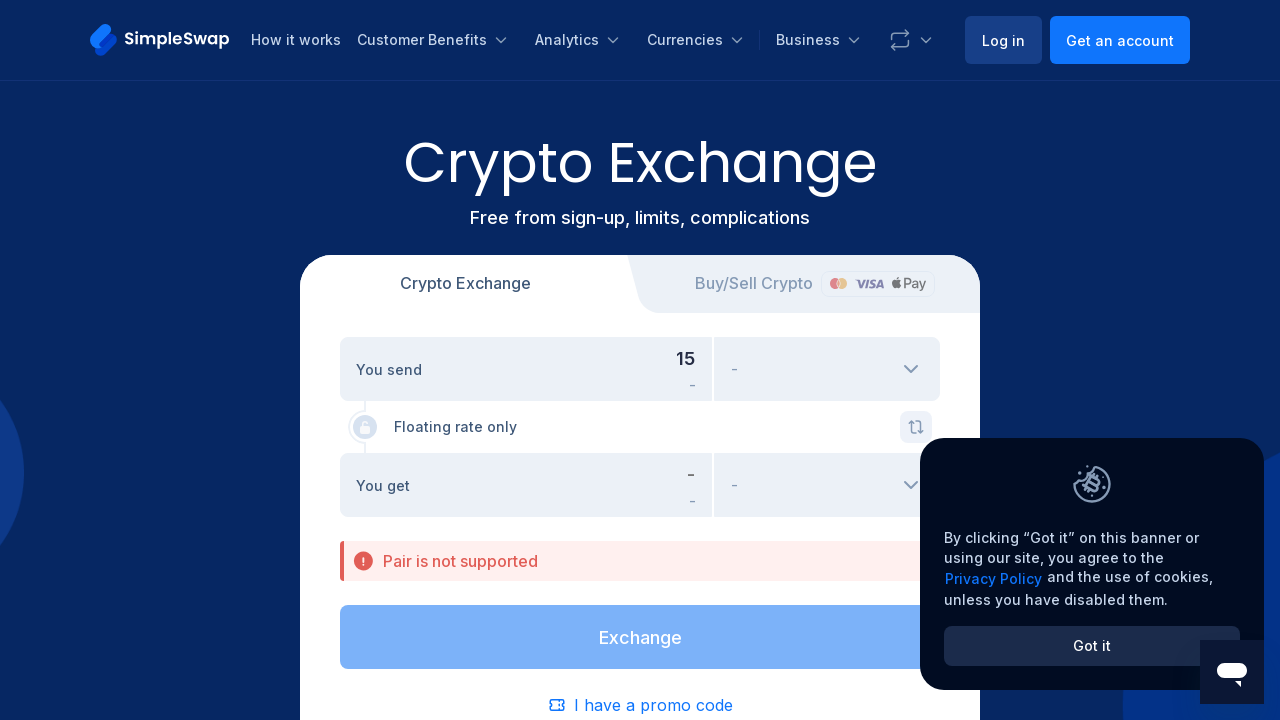

Clicked exchange button
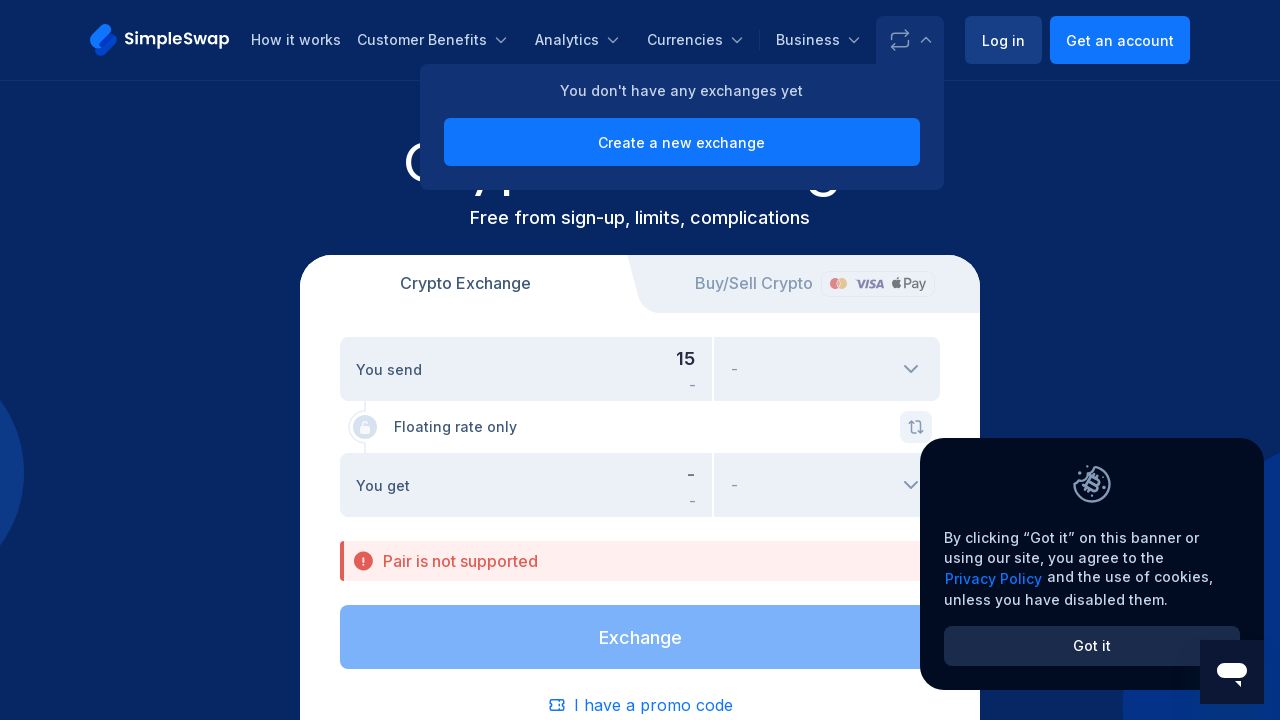

Waited 3 seconds after clicking exchange button
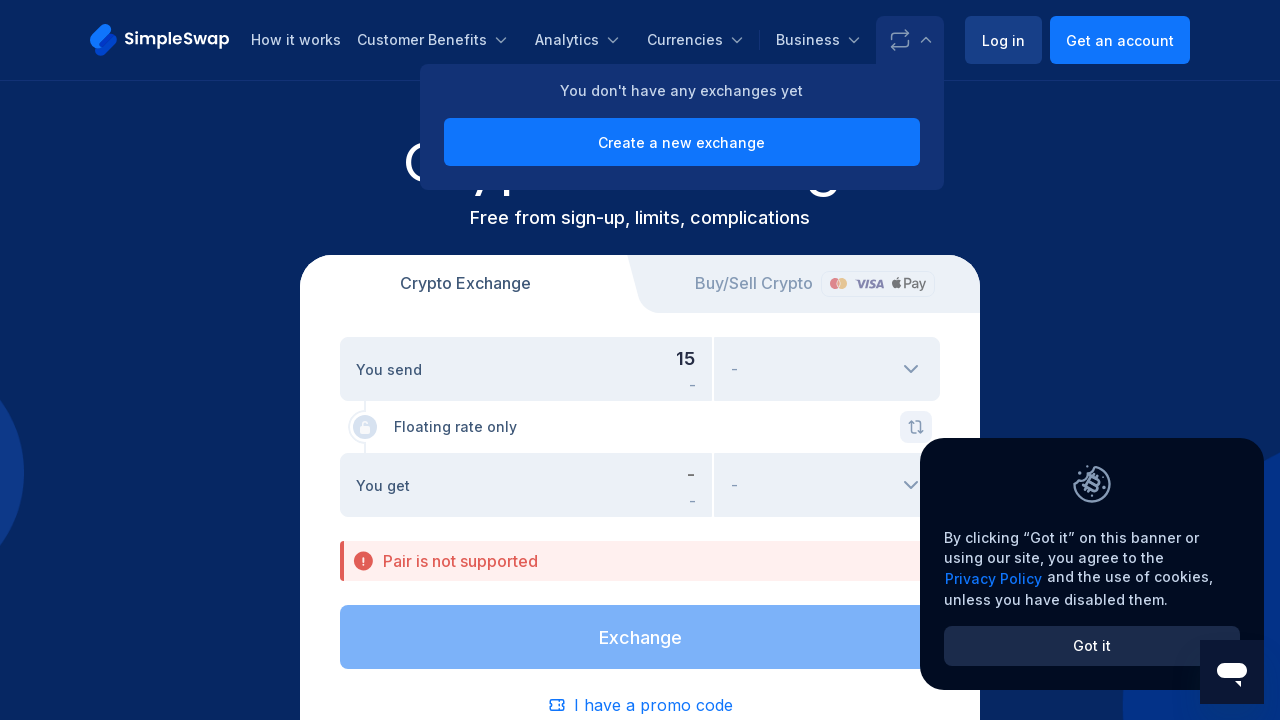

Waited 5 seconds for provider selection page to load - Mercuryo provider should be visible
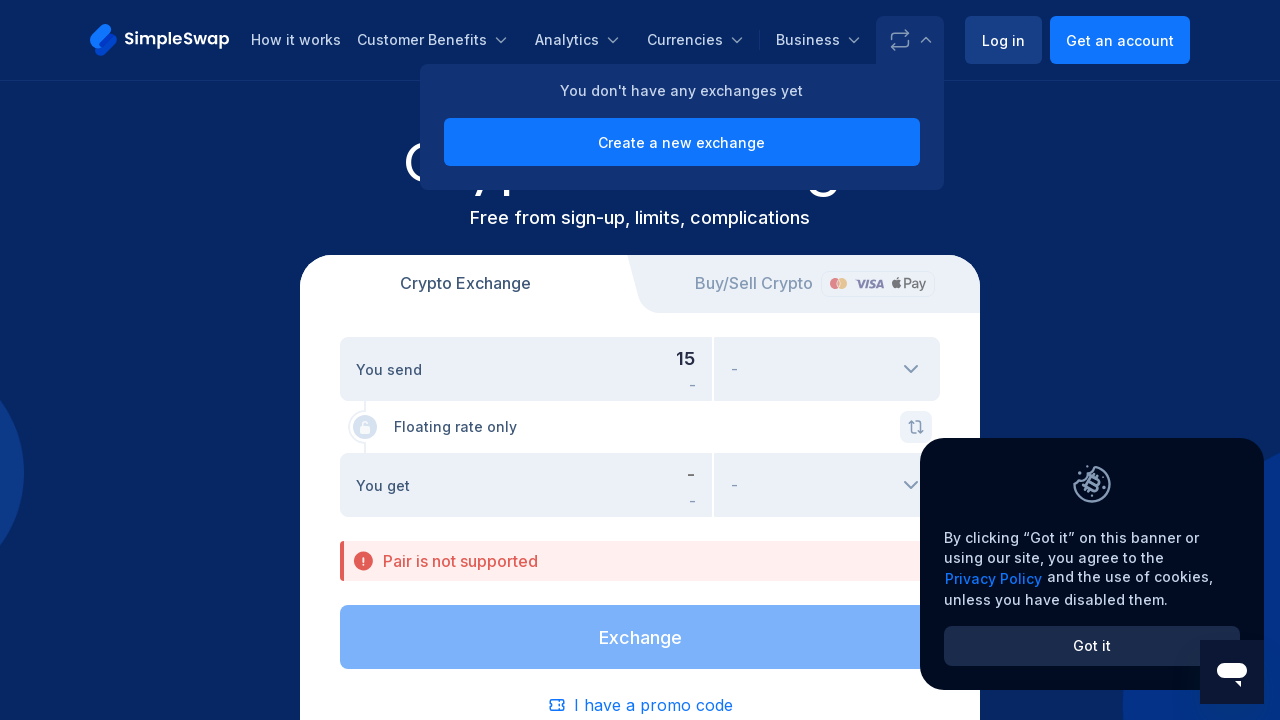

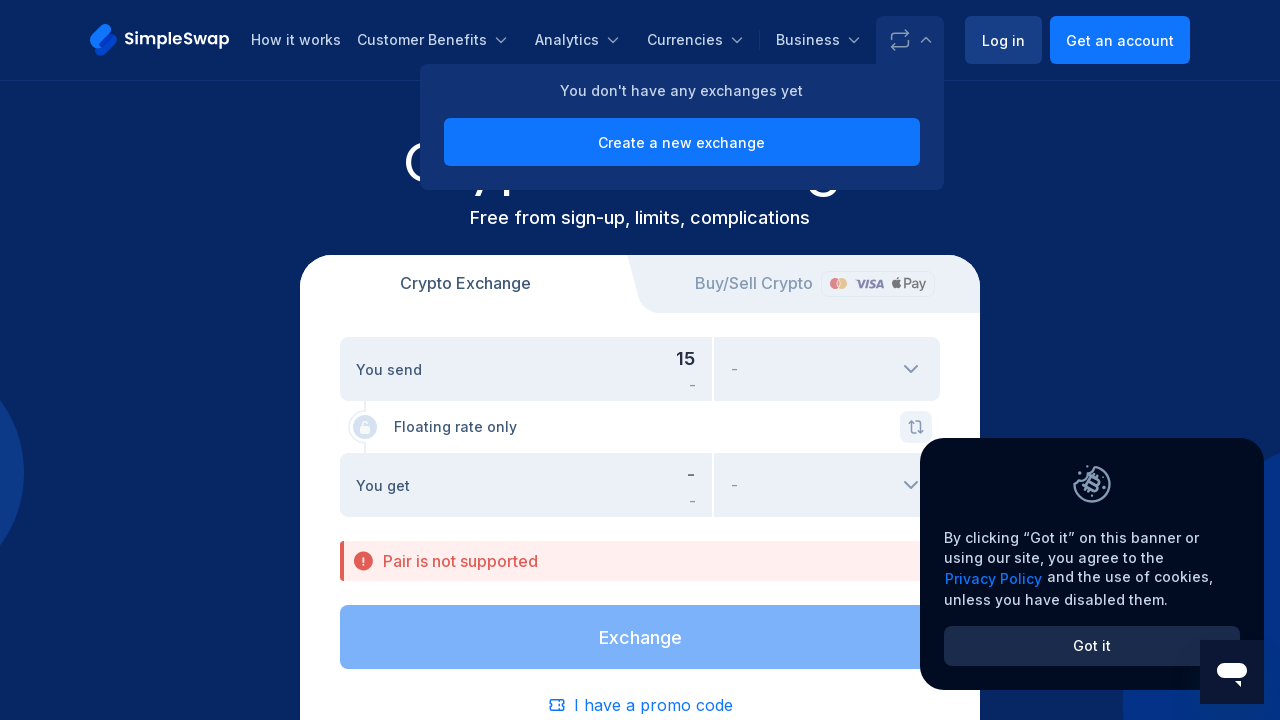